Navigates to the login page and verifies the page title is correct

Starting URL: https://the-internet.herokuapp.com/

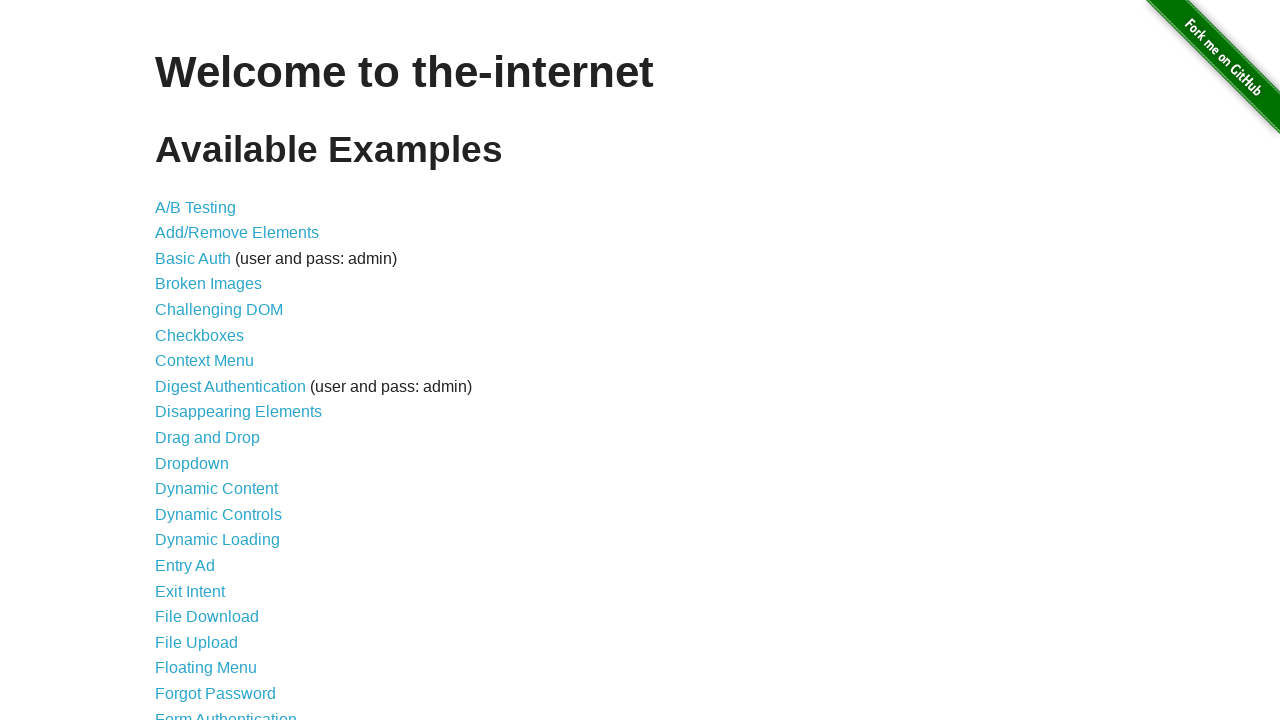

Clicked on Form Authentication link to navigate to login page at (226, 712) on xpath=//a[text()="Form Authentication"]
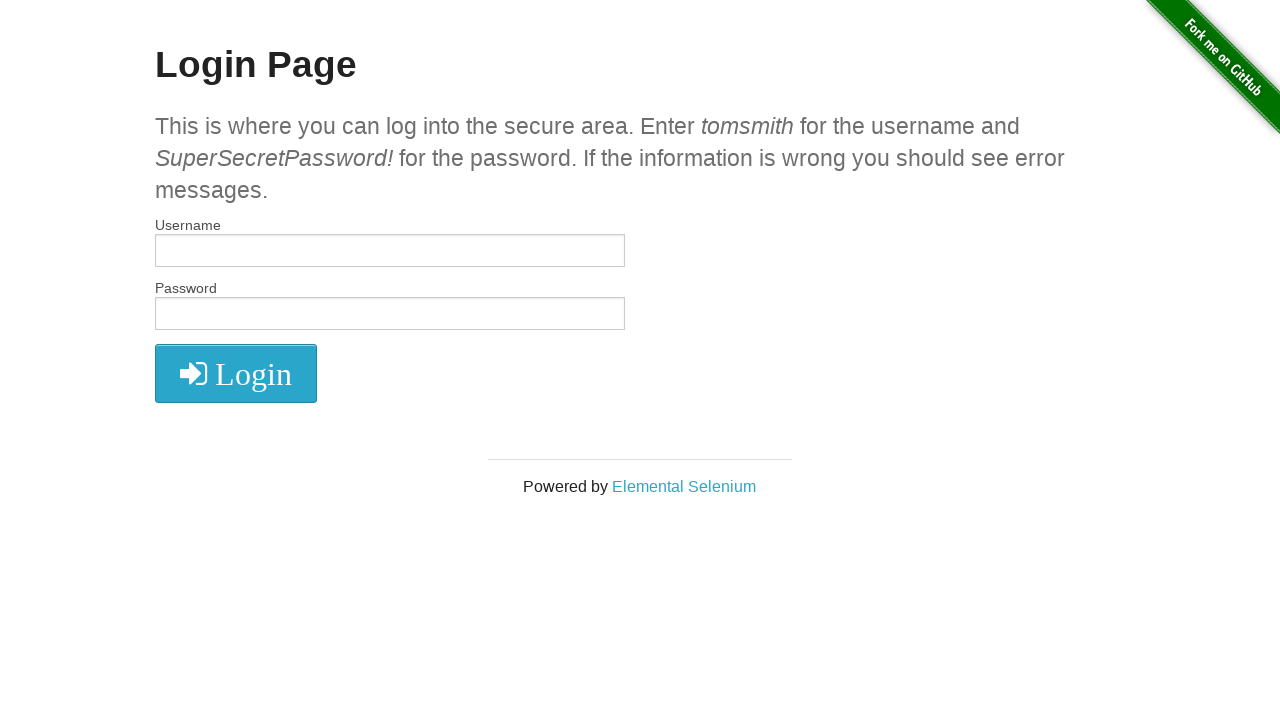

Verified page title is 'The Internet'
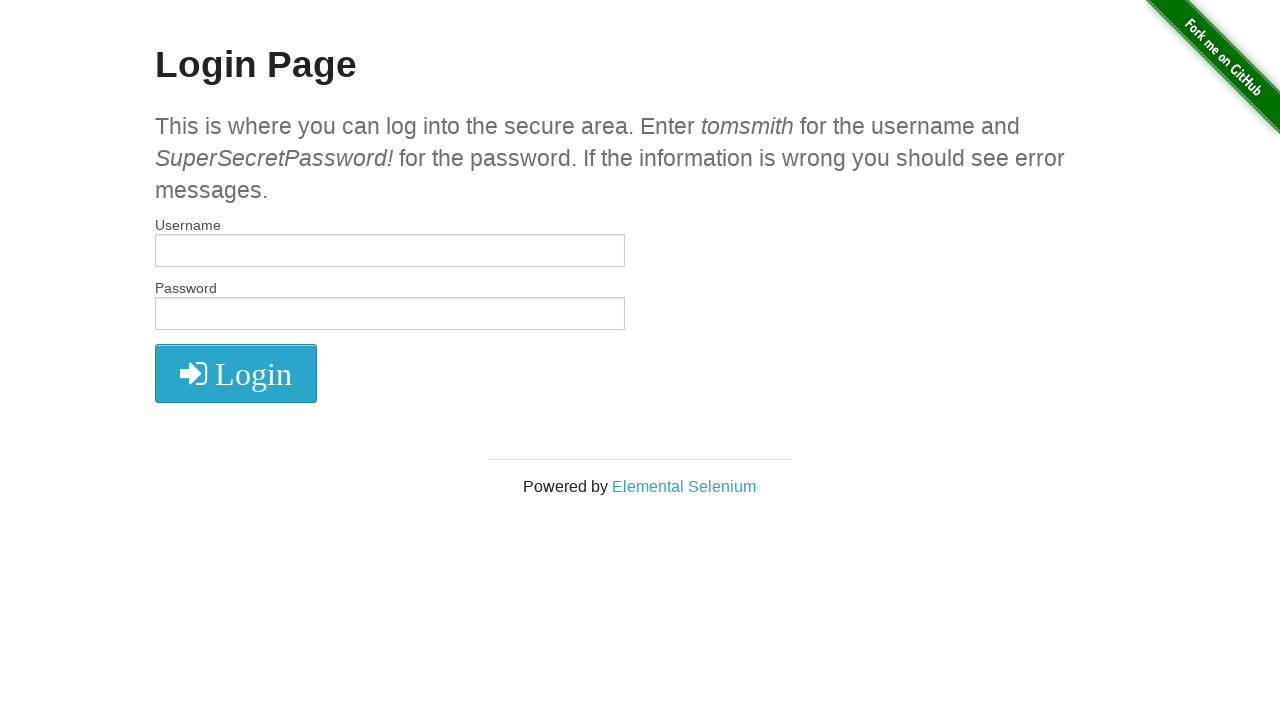

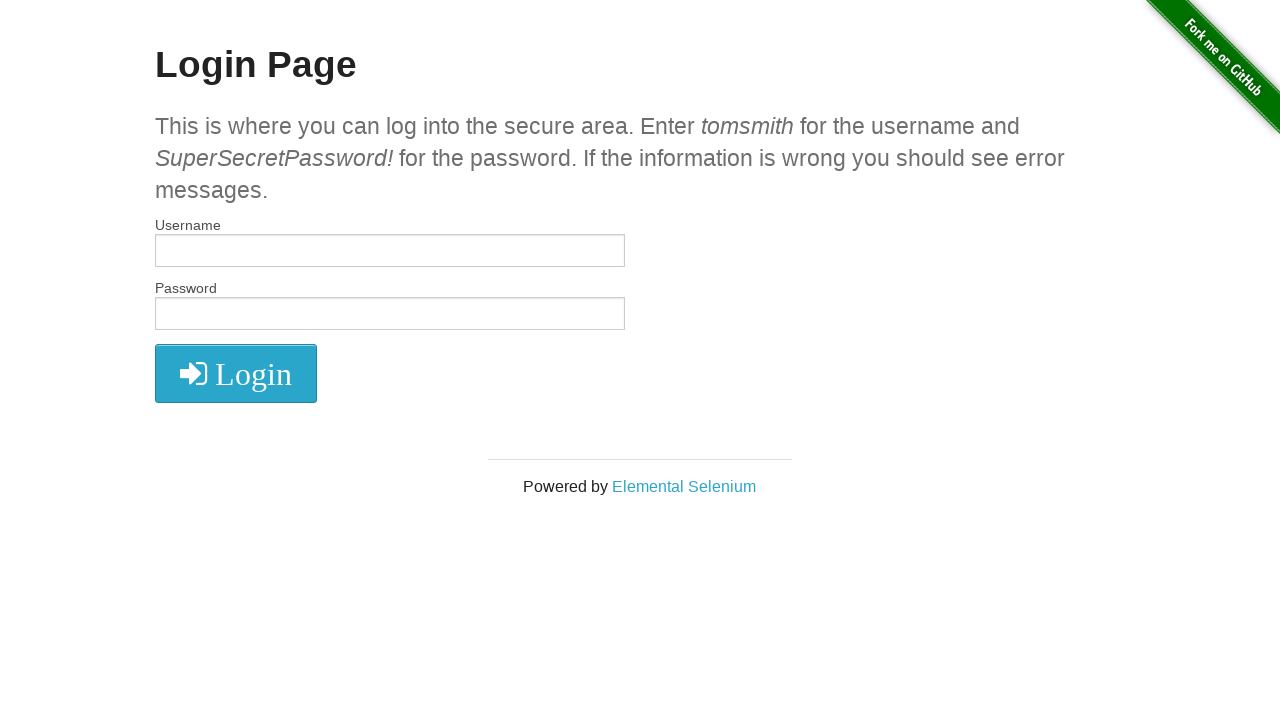